Tests drag and drop functionality by dragging an element from source to target location

Starting URL: https://www.leafground.com/drag.xhtml

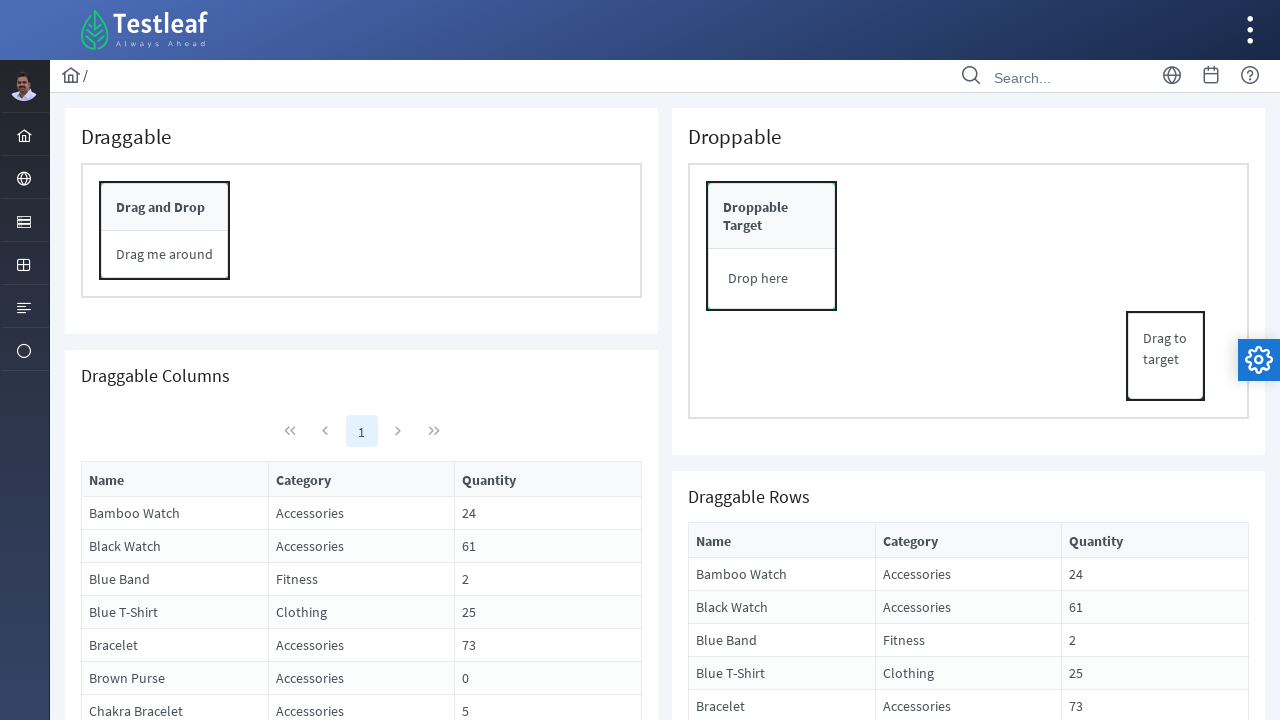

Navigated to drag and drop test page
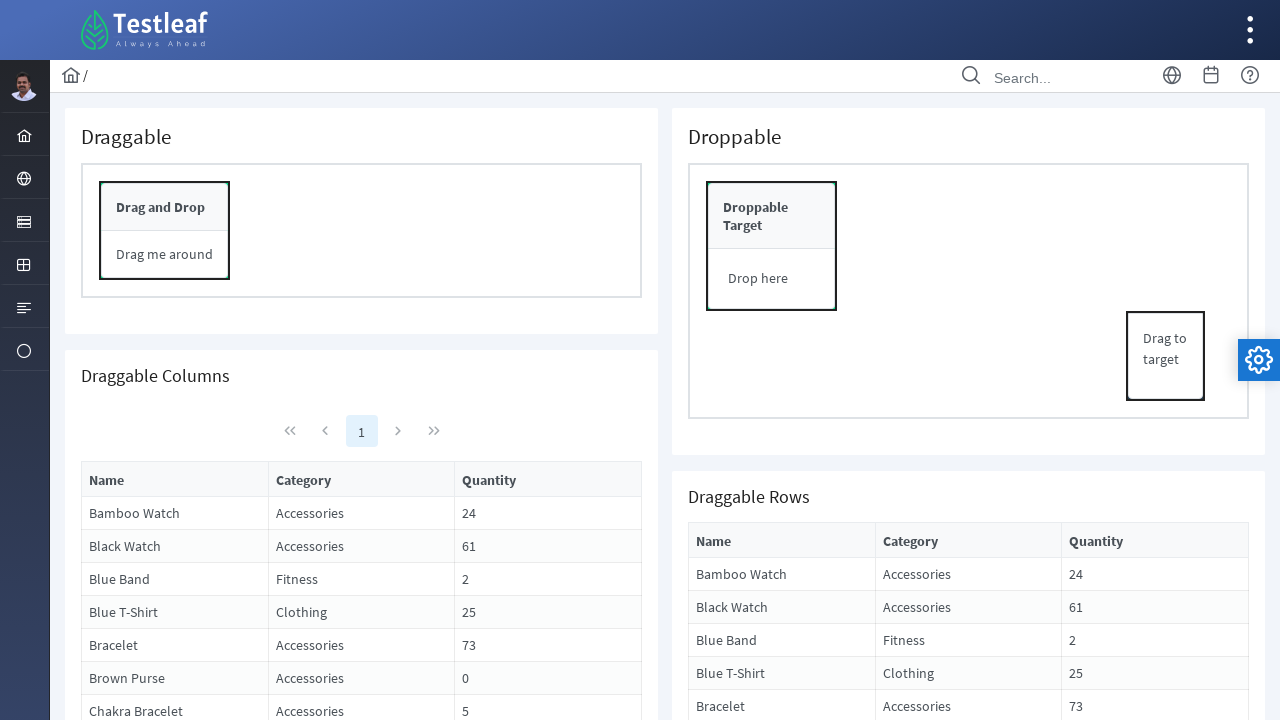

Located source element to drag
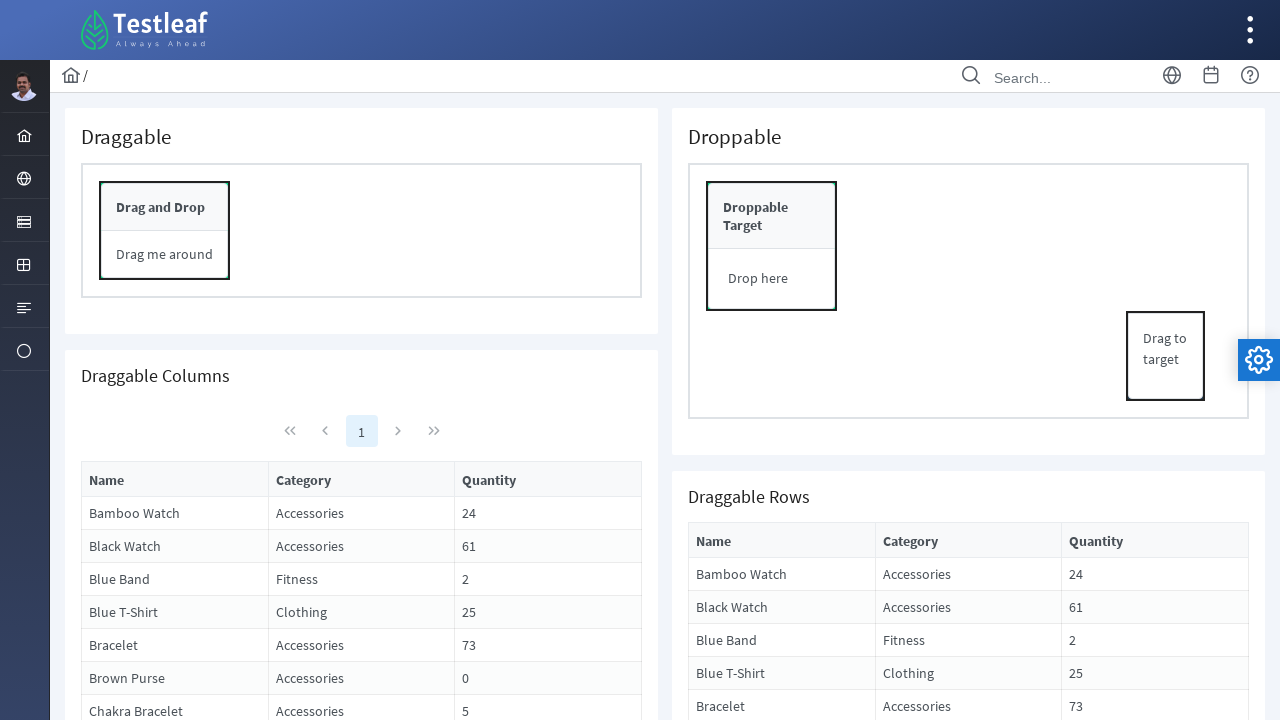

Located target element for drop
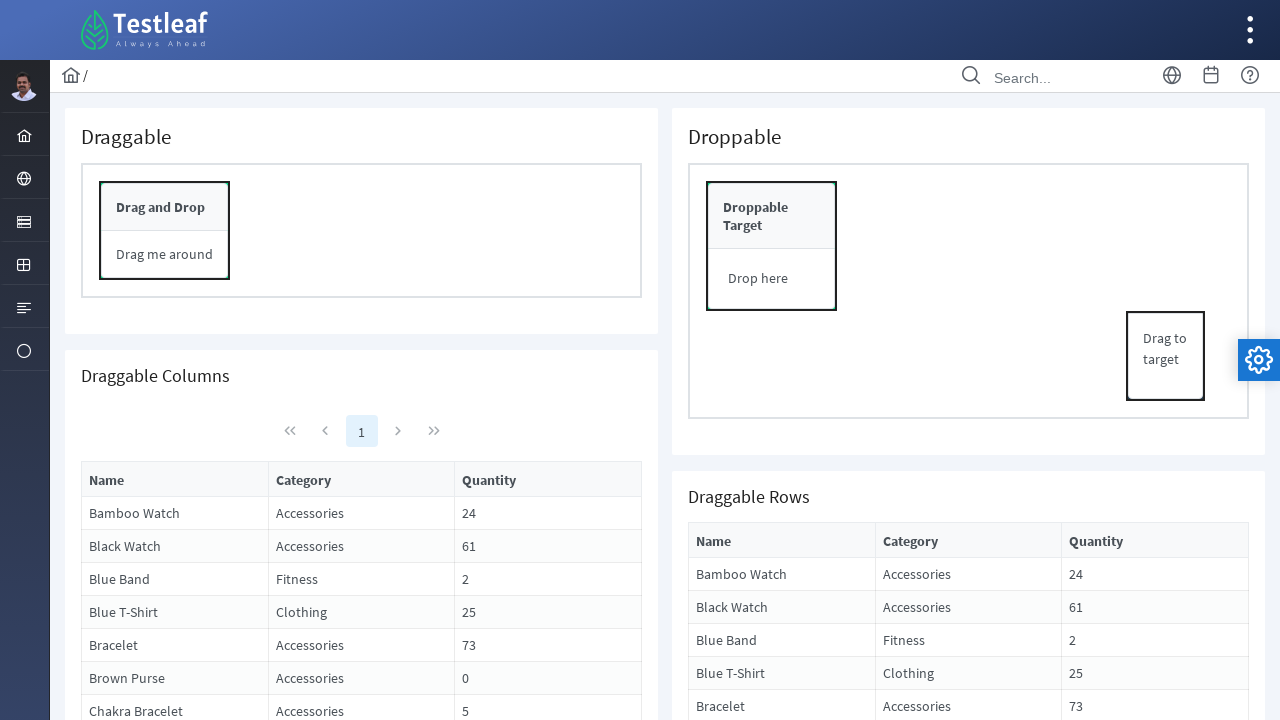

Dragged source element to target location at (772, 279)
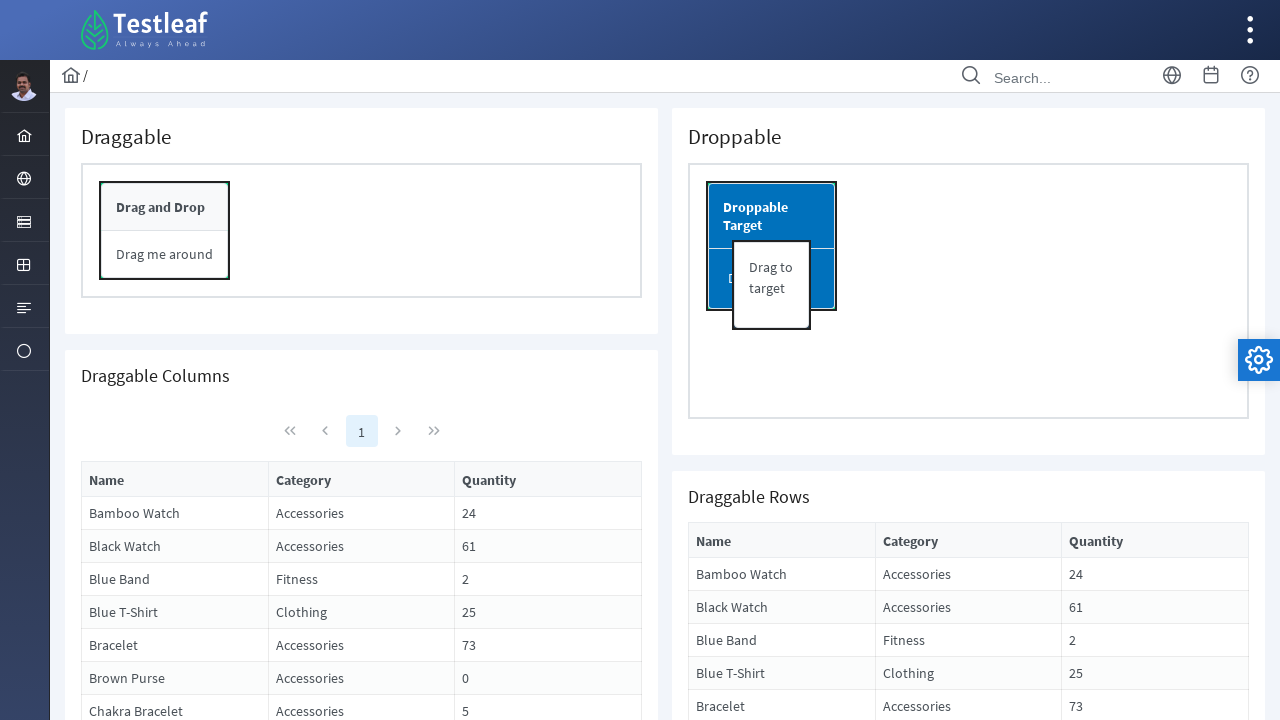

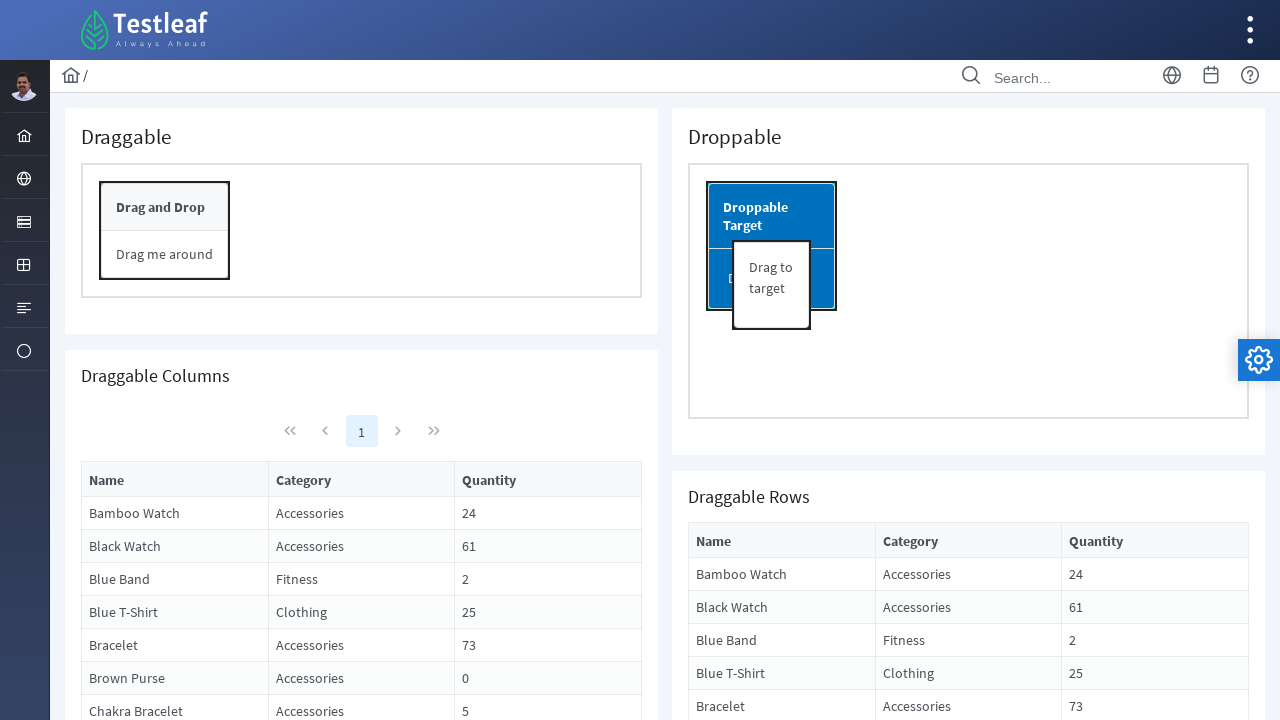